Tests that the text input field is cleared after adding a todo item

Starting URL: https://demo.playwright.dev/todomvc

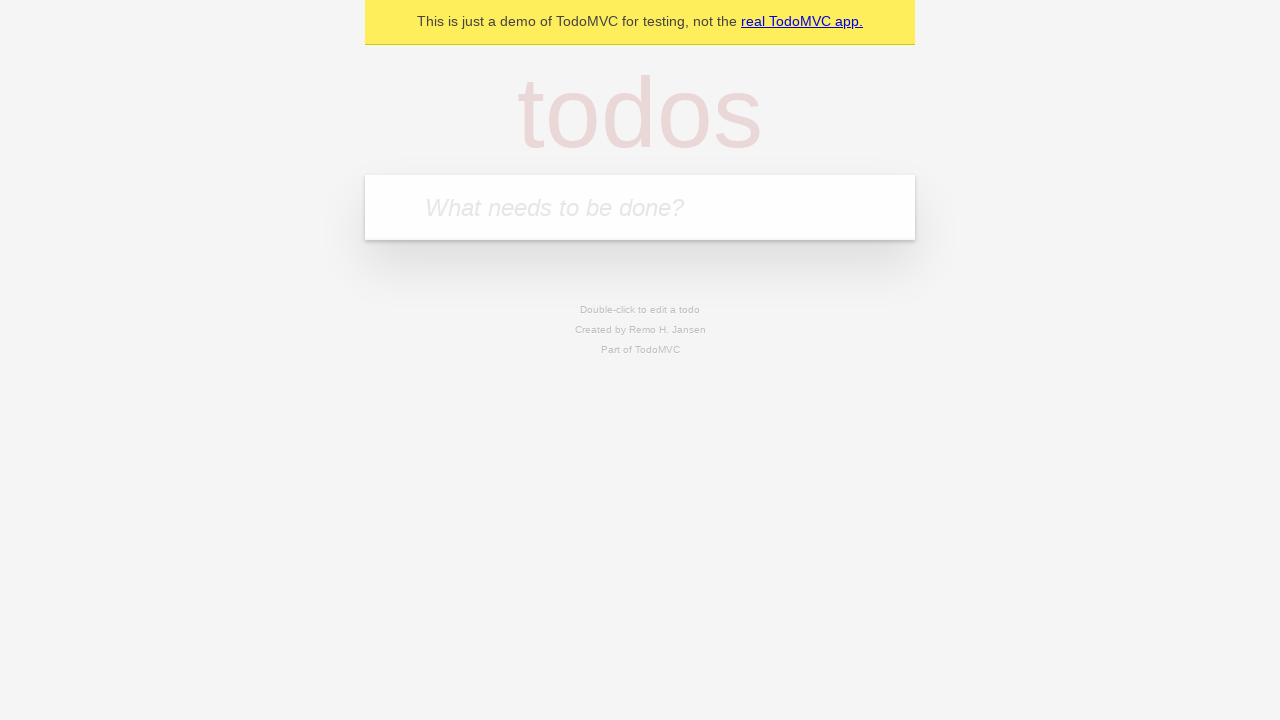

Filled text input field with 'buy some cheese' on internal:attr=[placeholder="What needs to be done?"i]
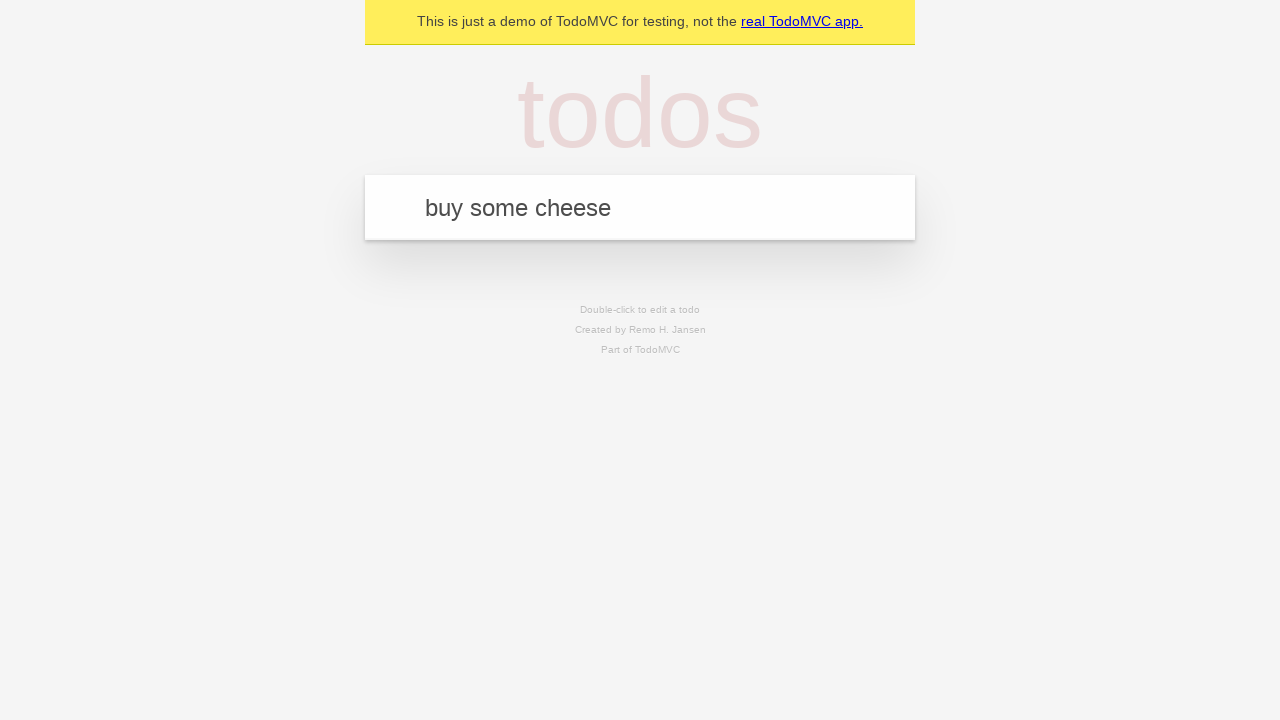

Pressed Enter to add the todo item on internal:attr=[placeholder="What needs to be done?"i]
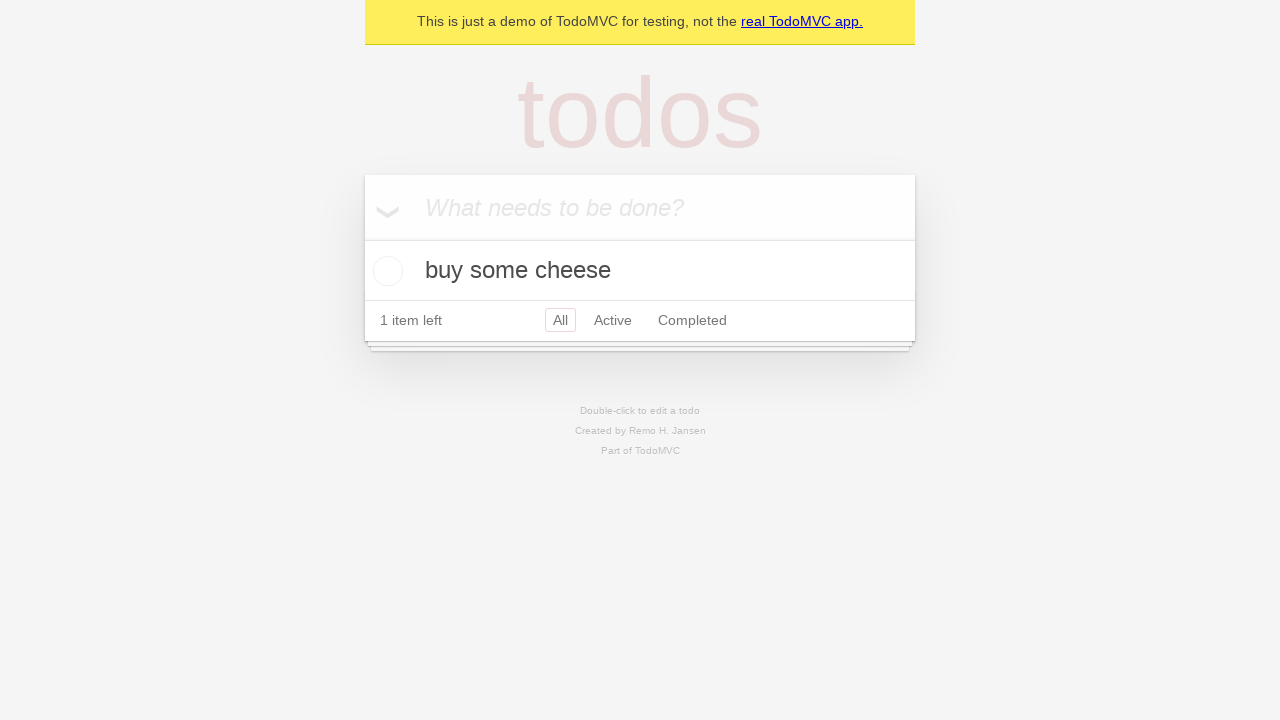

Todo item appeared in the list
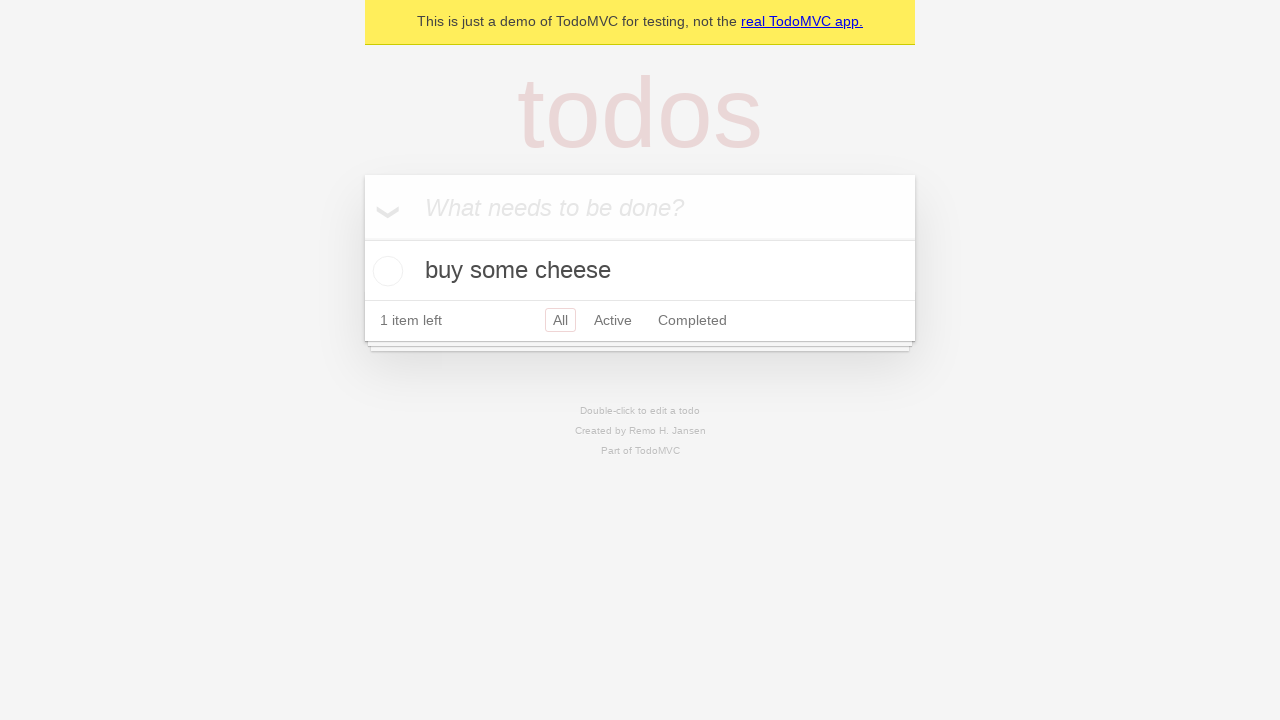

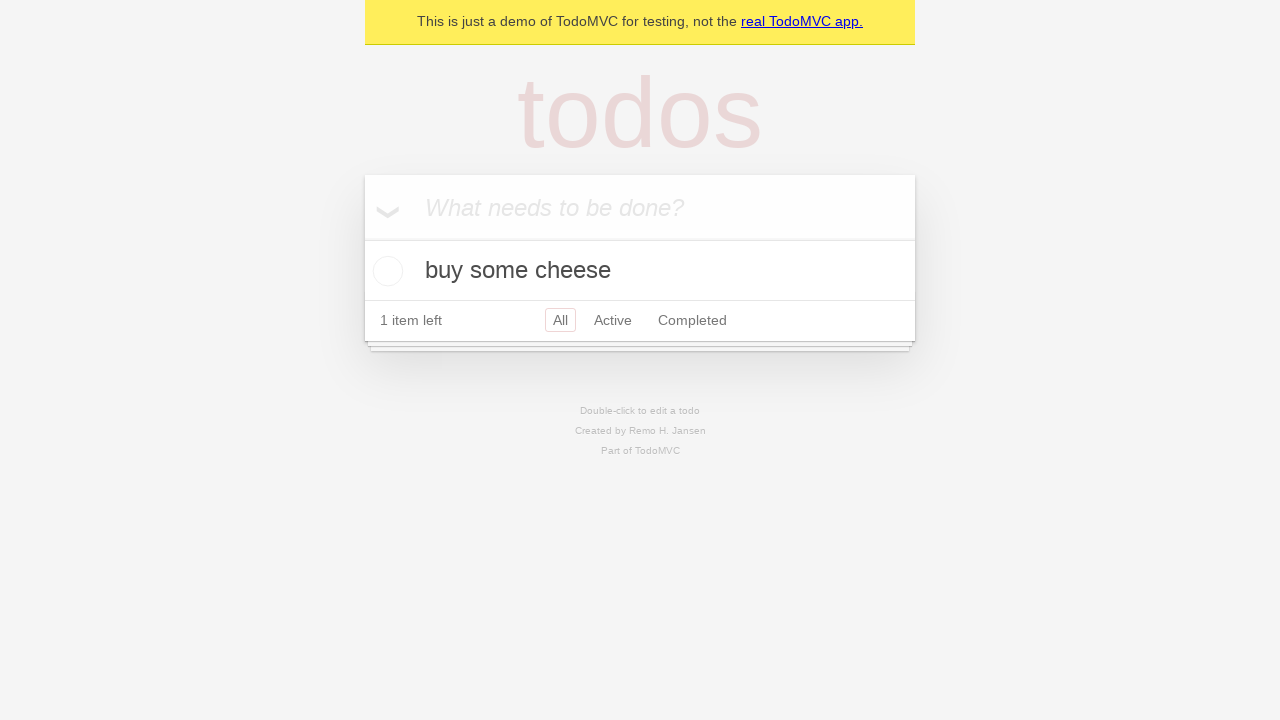